Tests checkbox functionality on a practice automation page by clicking a checkbox, verifying it's selected, clicking again to deselect, and verifying the deselected state.

Starting URL: https://rahulshettyacademy.com/AutomationPractice

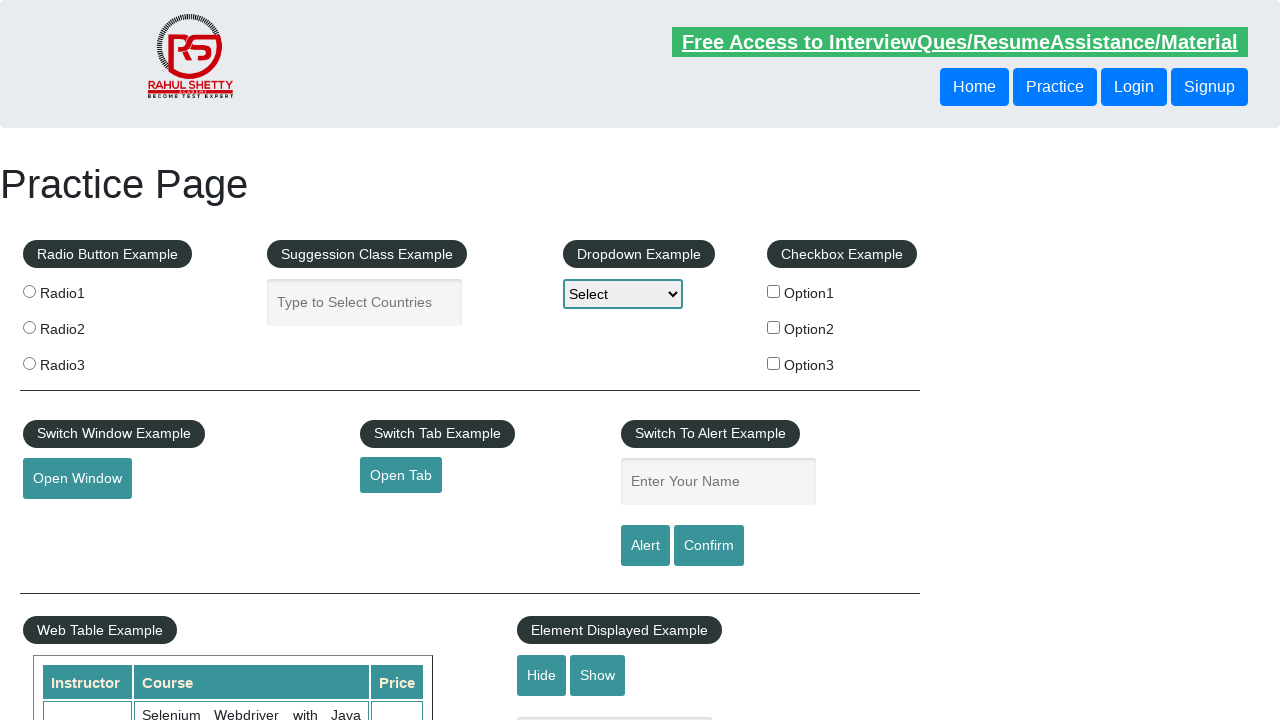

Navigated to Udemy practice automation page
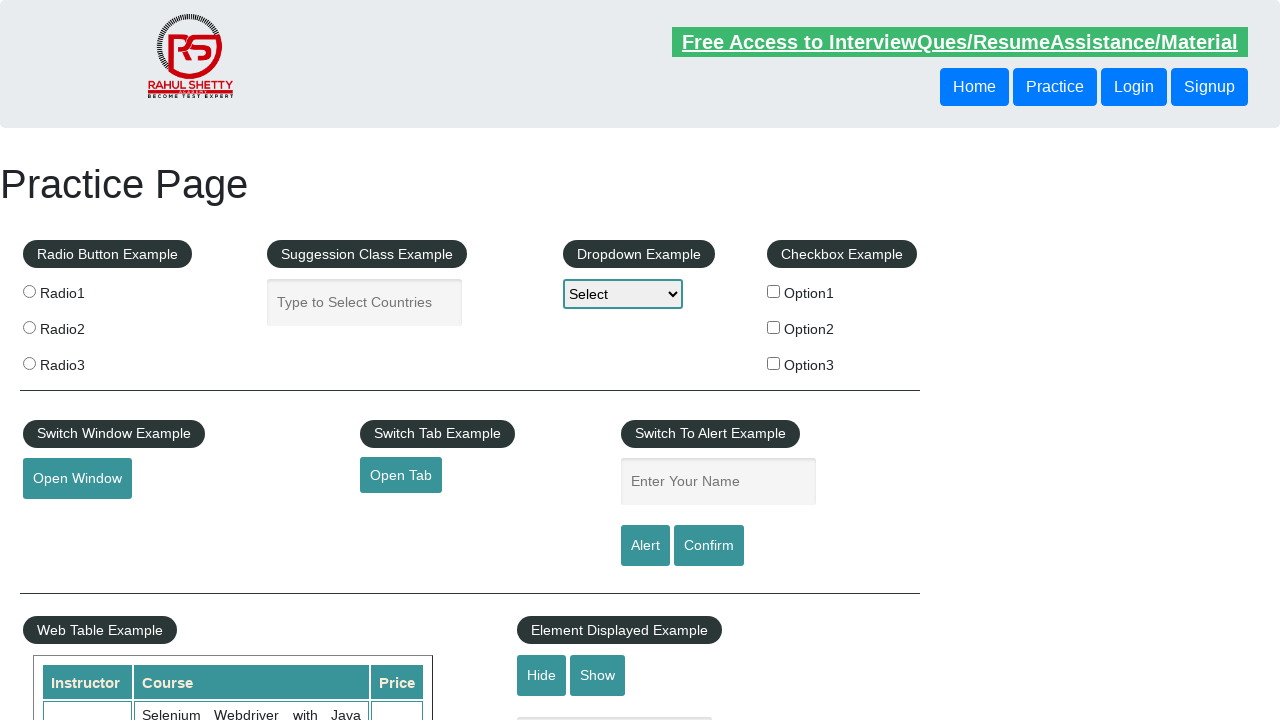

Clicked checkbox to select it at (774, 291) on input[name='checkBoxOption1']
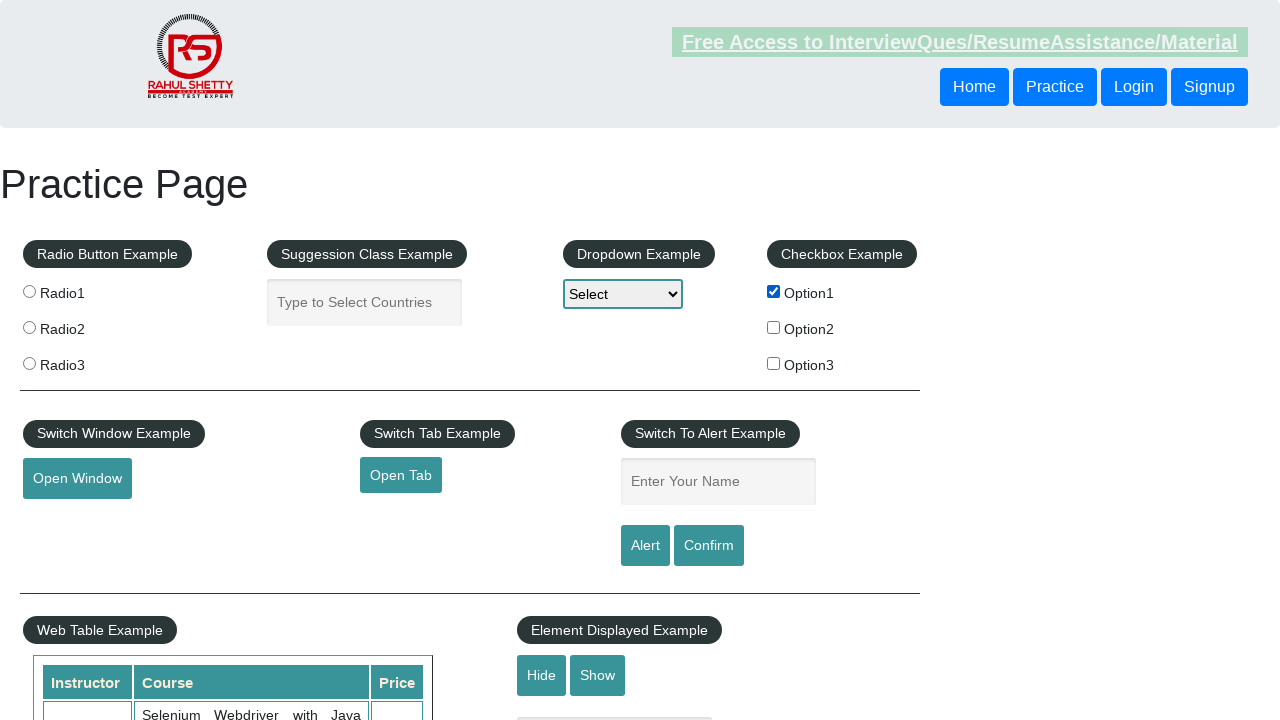

Located checkbox element
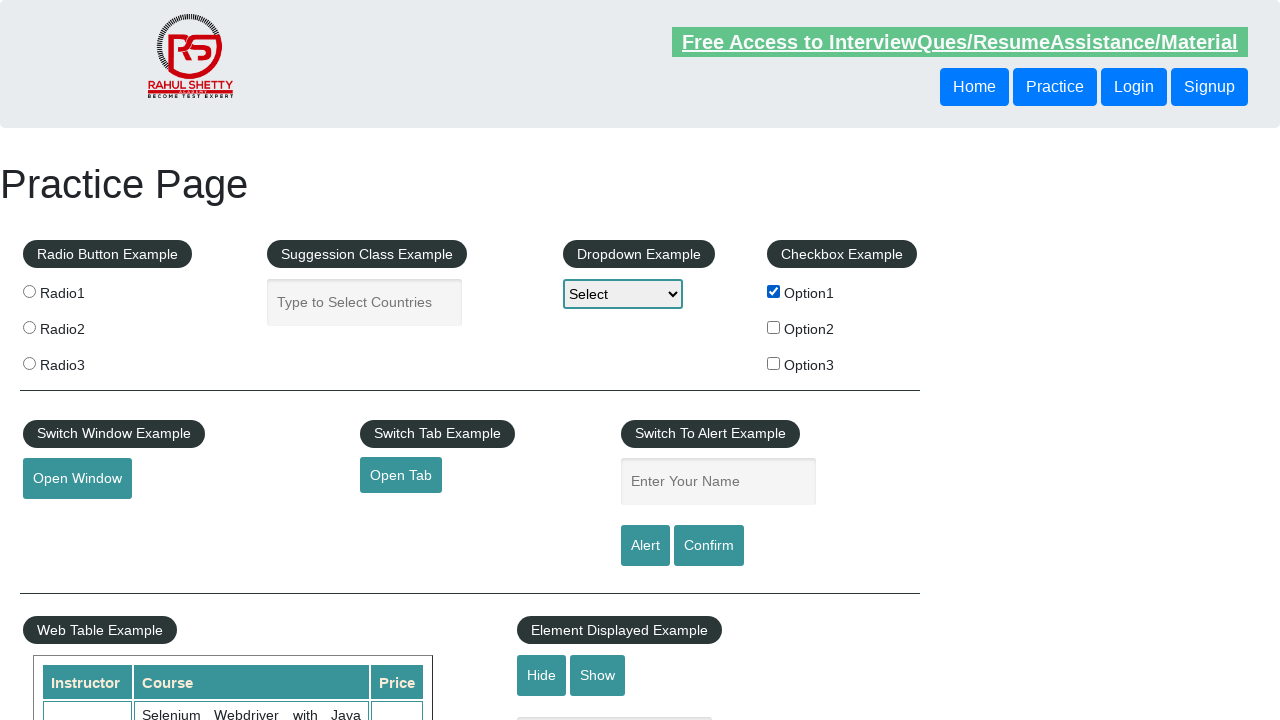

Verified checkbox is selected
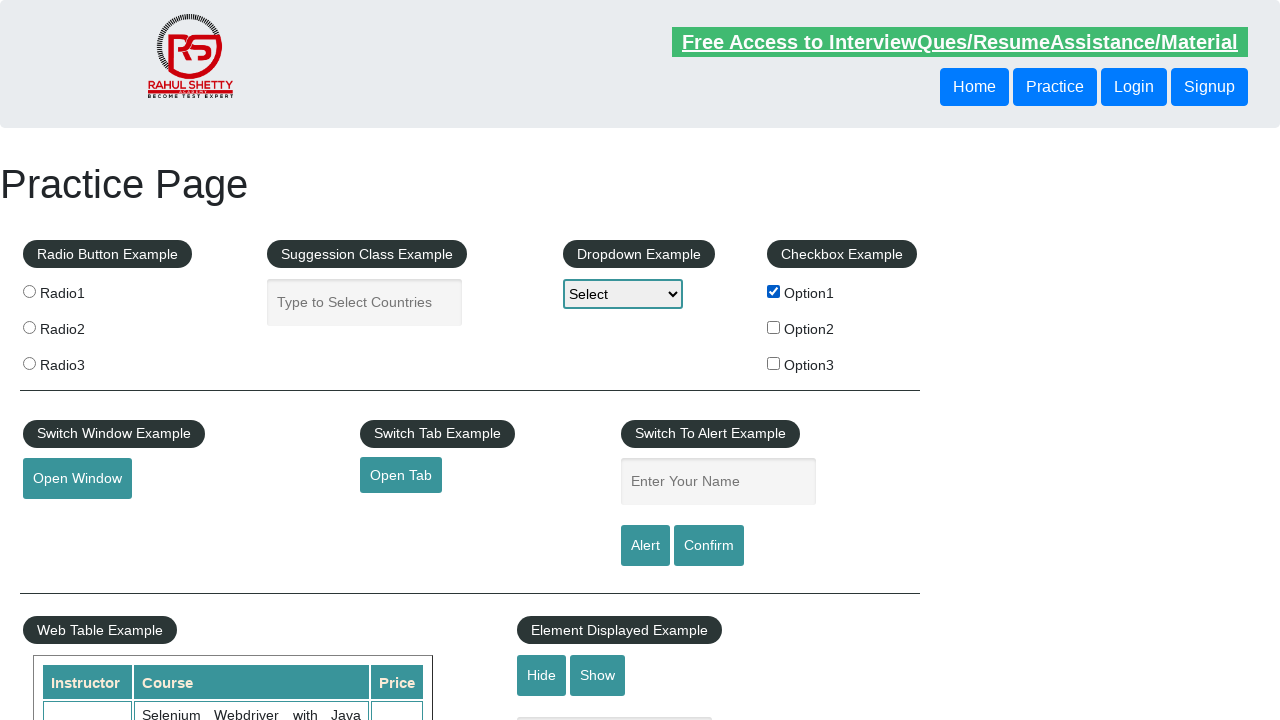

Clicked checkbox to deselect it at (774, 291) on input[name='checkBoxOption1']
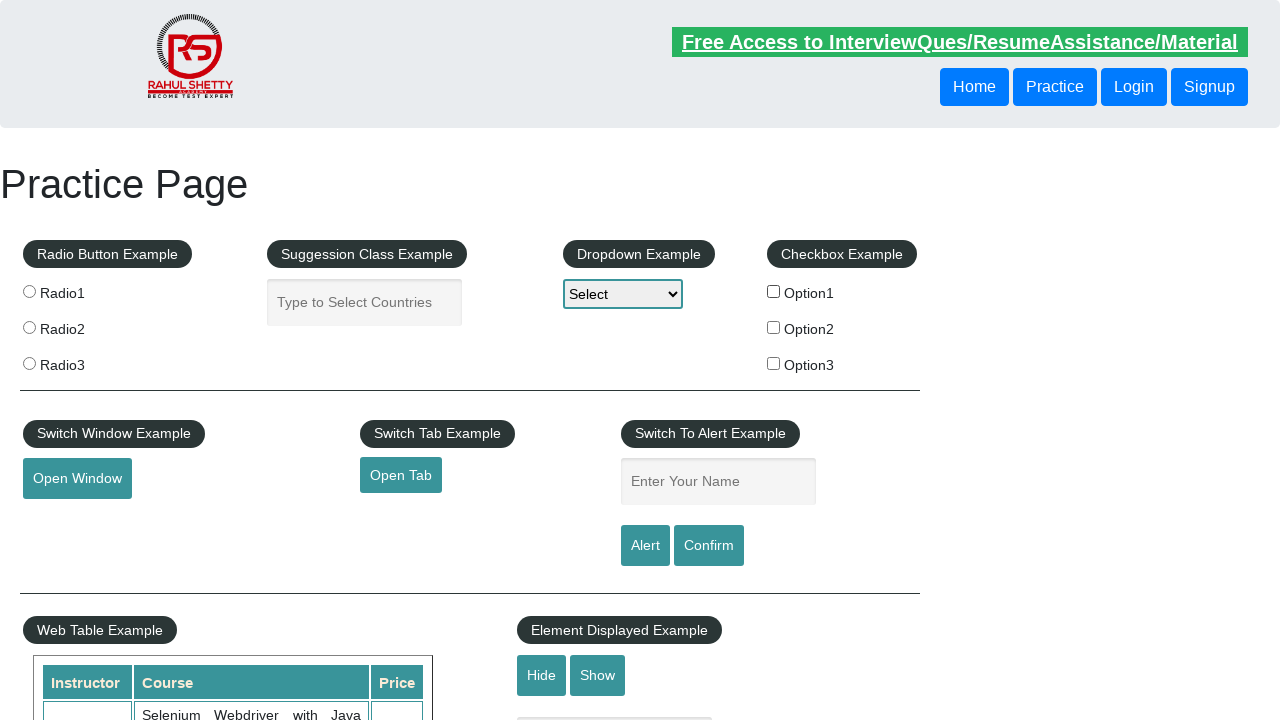

Verified checkbox is deselected
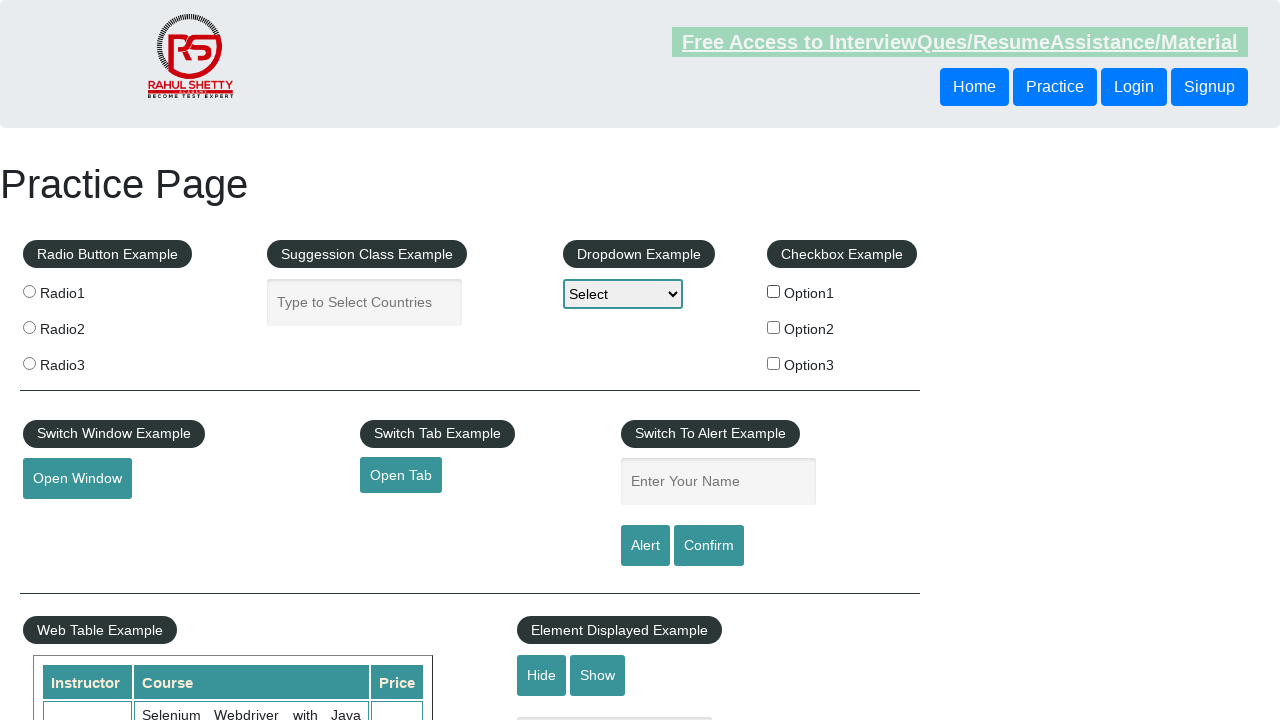

Verified checkbox count: 1 checkbox(es) found on the page
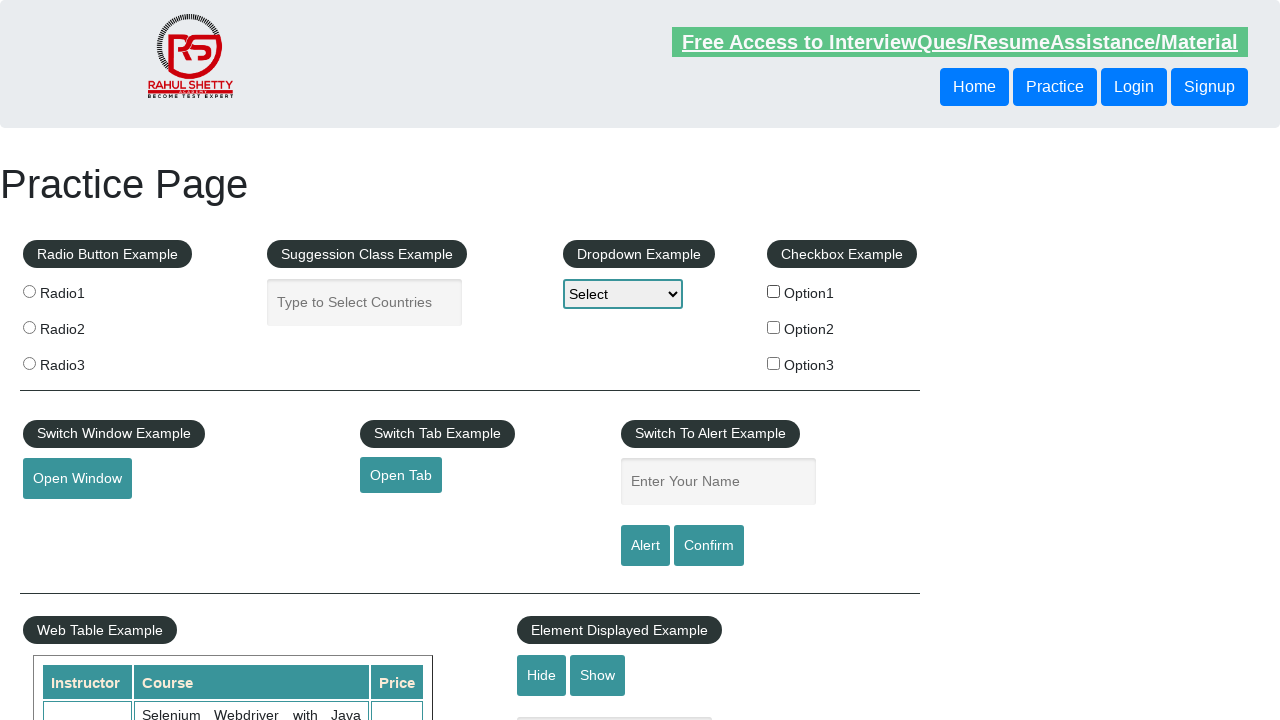

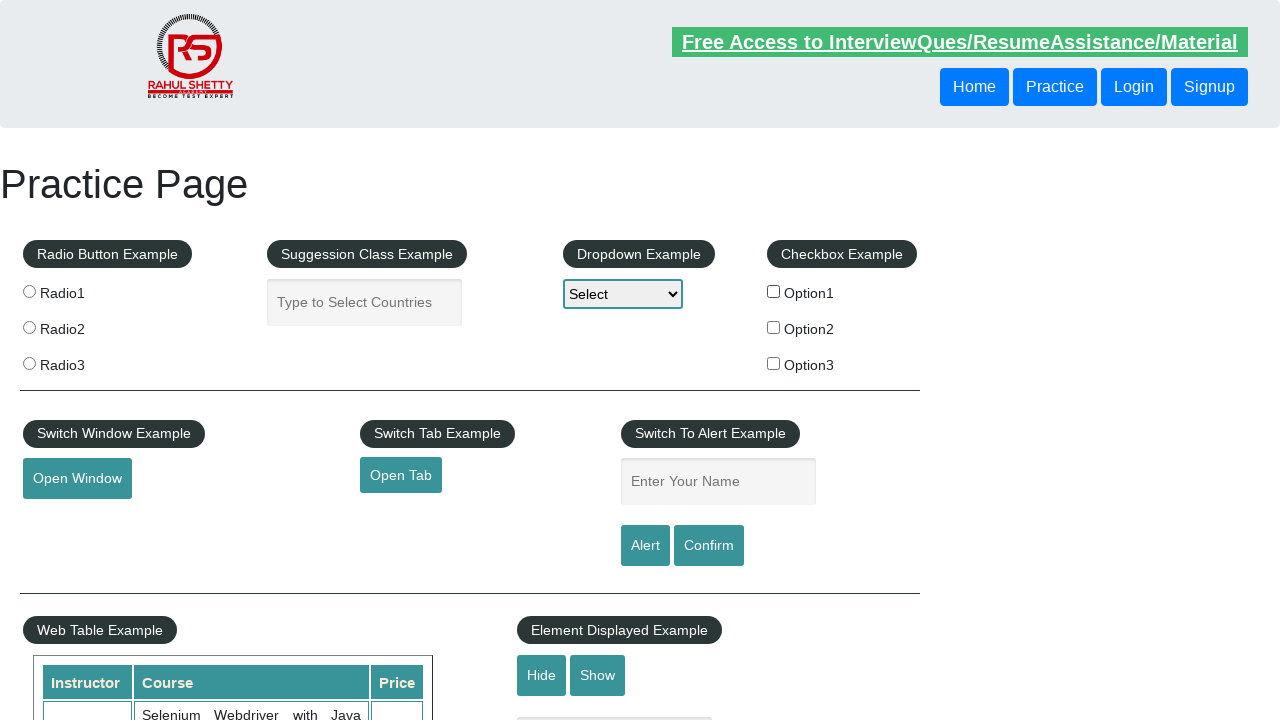